Tests the Elements section by navigating to Links page and clicking on a simple link that opens in a new tab, then verifies the URL

Starting URL: https://demoqa.com/

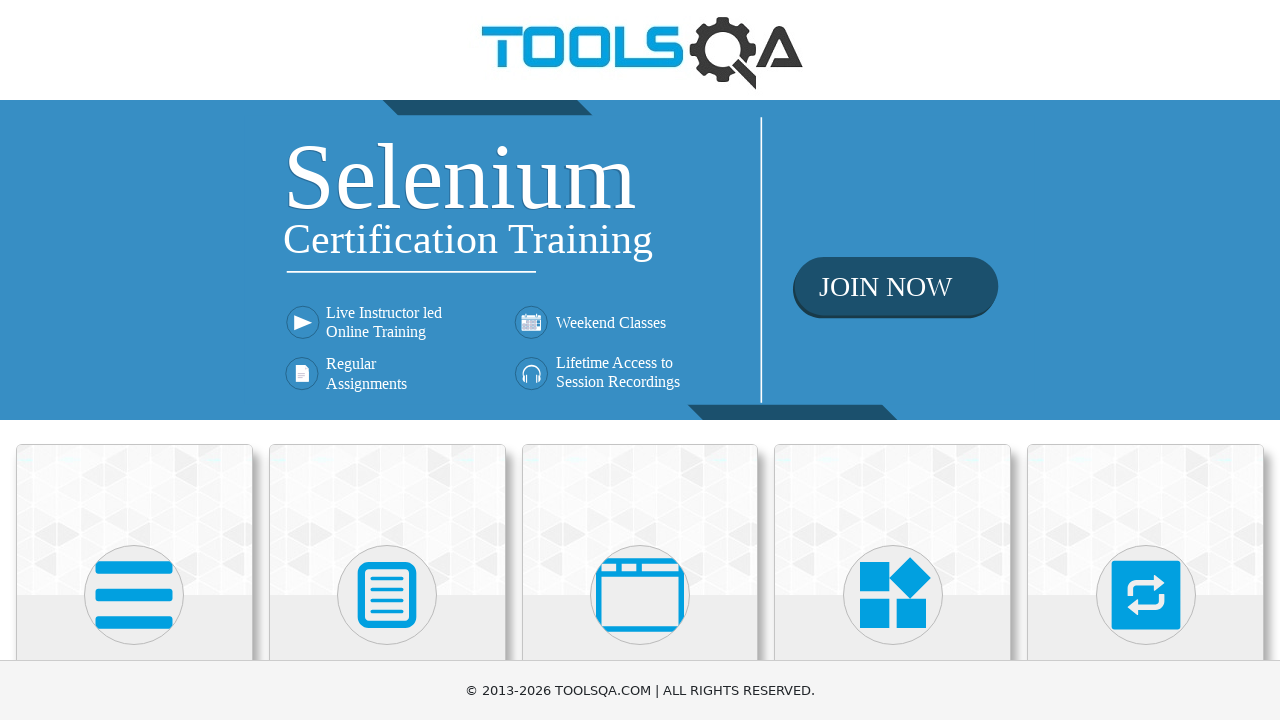

Clicked on Elements card at (134, 360) on xpath=//h5[text()='Elements']
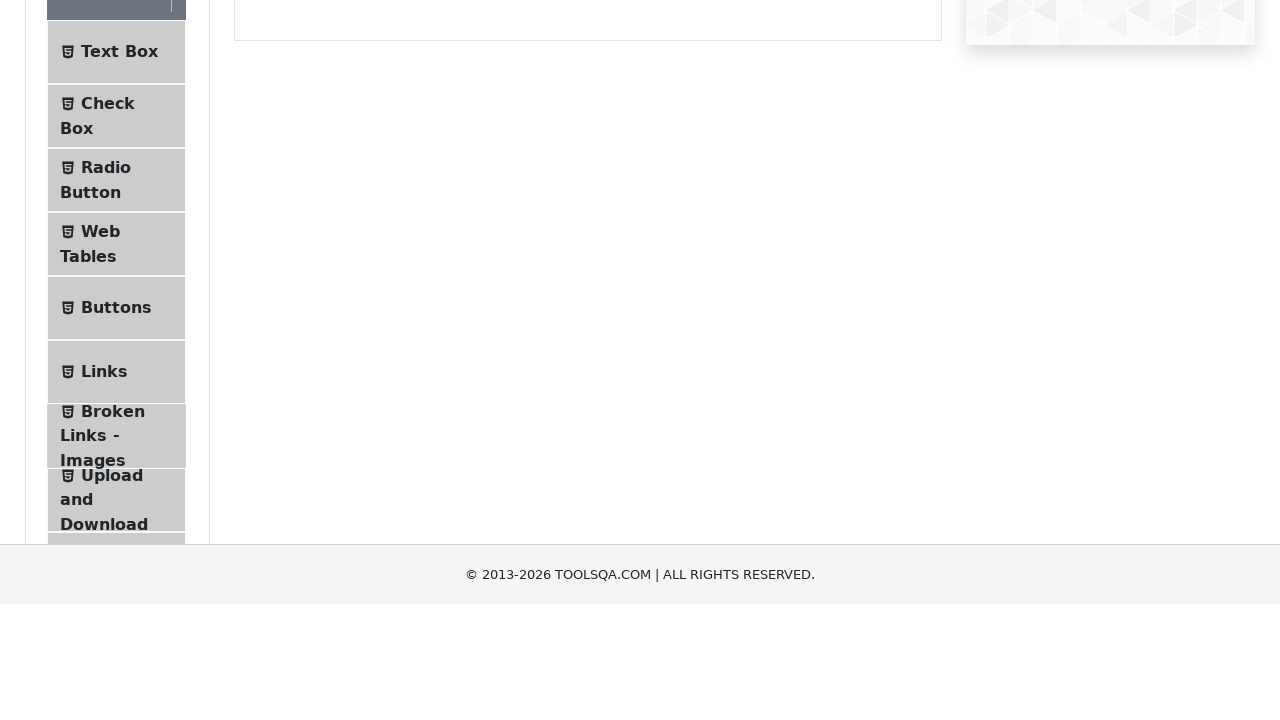

Clicked on Links menu item at (104, 581) on xpath=//*[text()='Links']
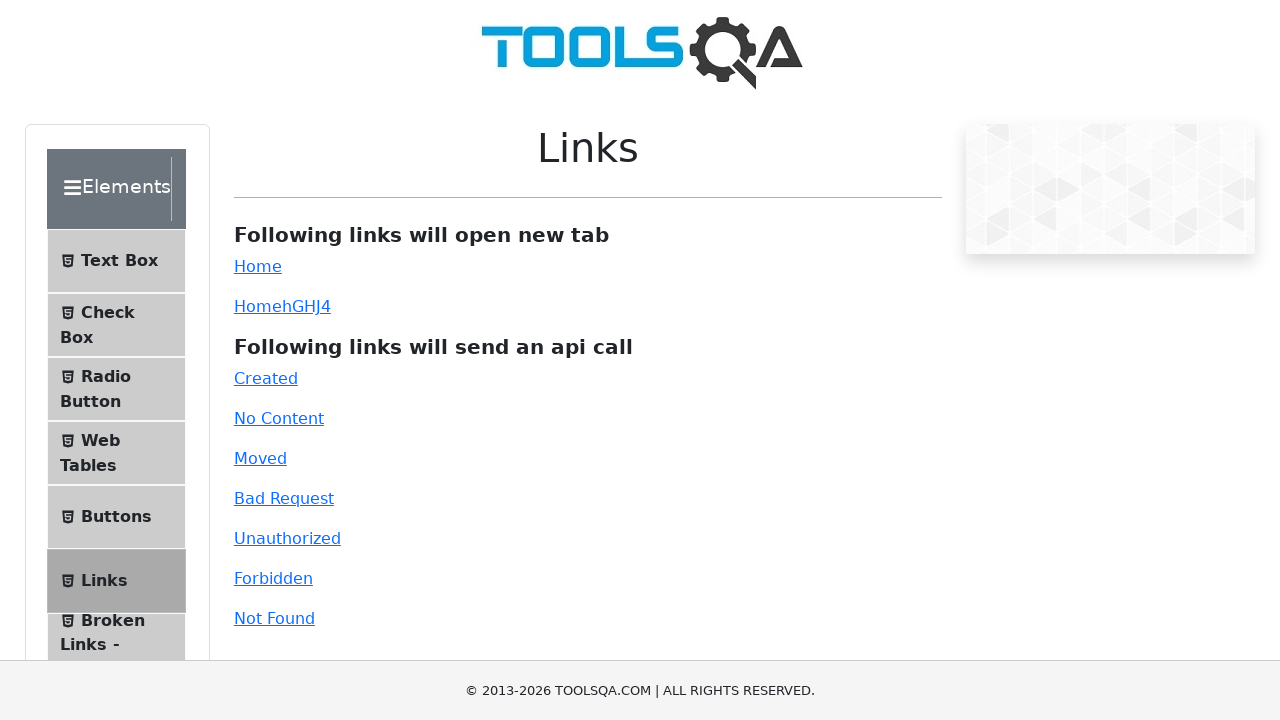

Clicked on simple link that opens in new tab at (258, 266) on #simpleLink
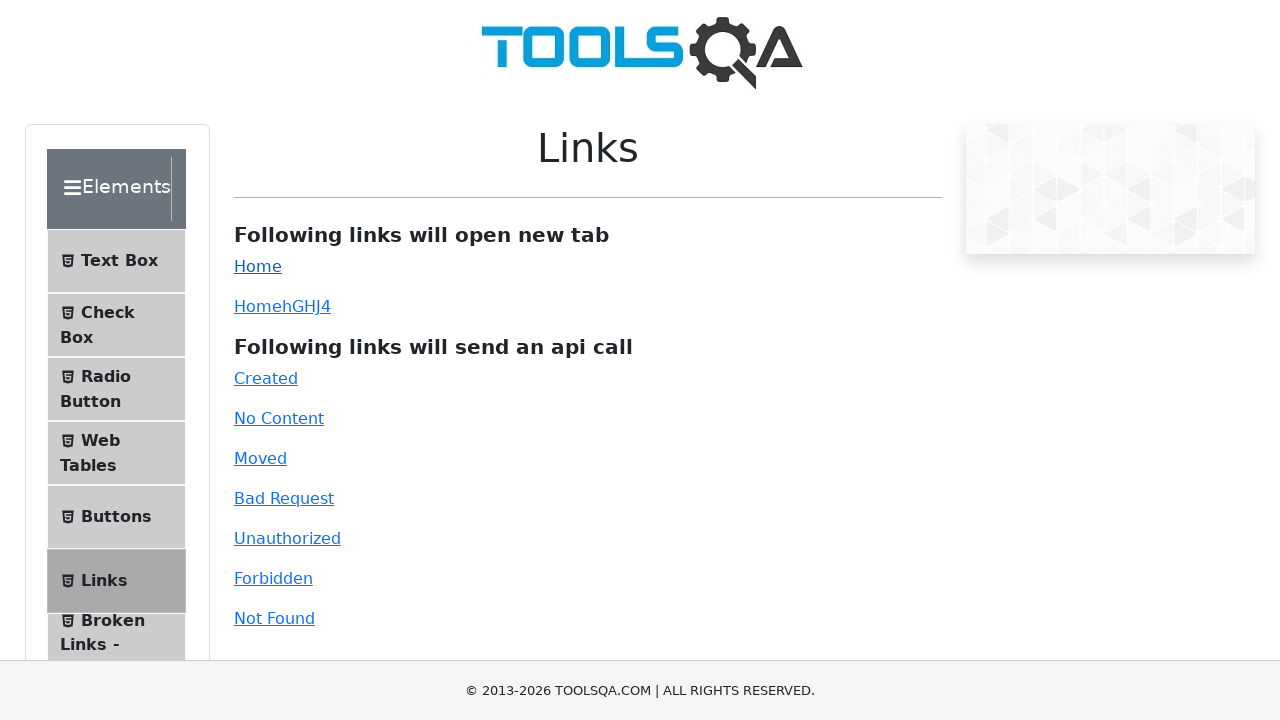

Waited for network idle state - page fully loaded
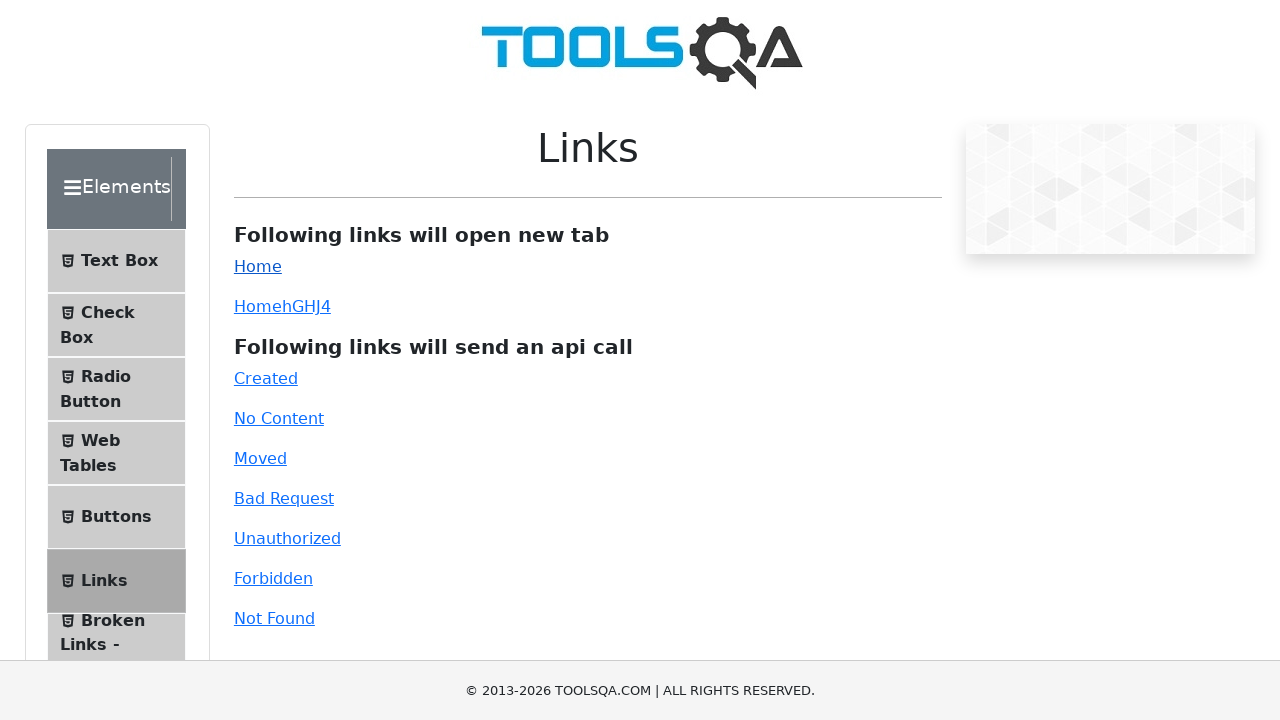

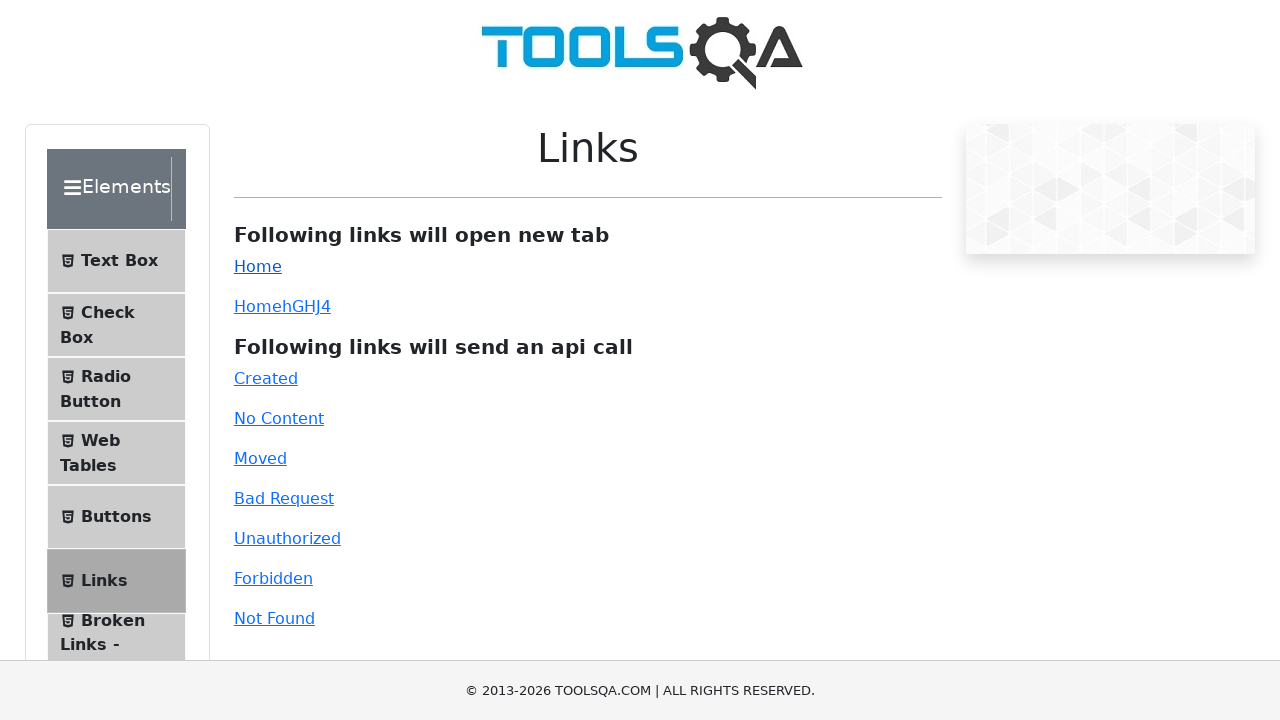